Tests an e-commerce product search and cart functionality by searching for products containing "ca", verifying results count, and adding specific items to cart

Starting URL: https://rahulshettyacademy.com/seleniumPractise/#/

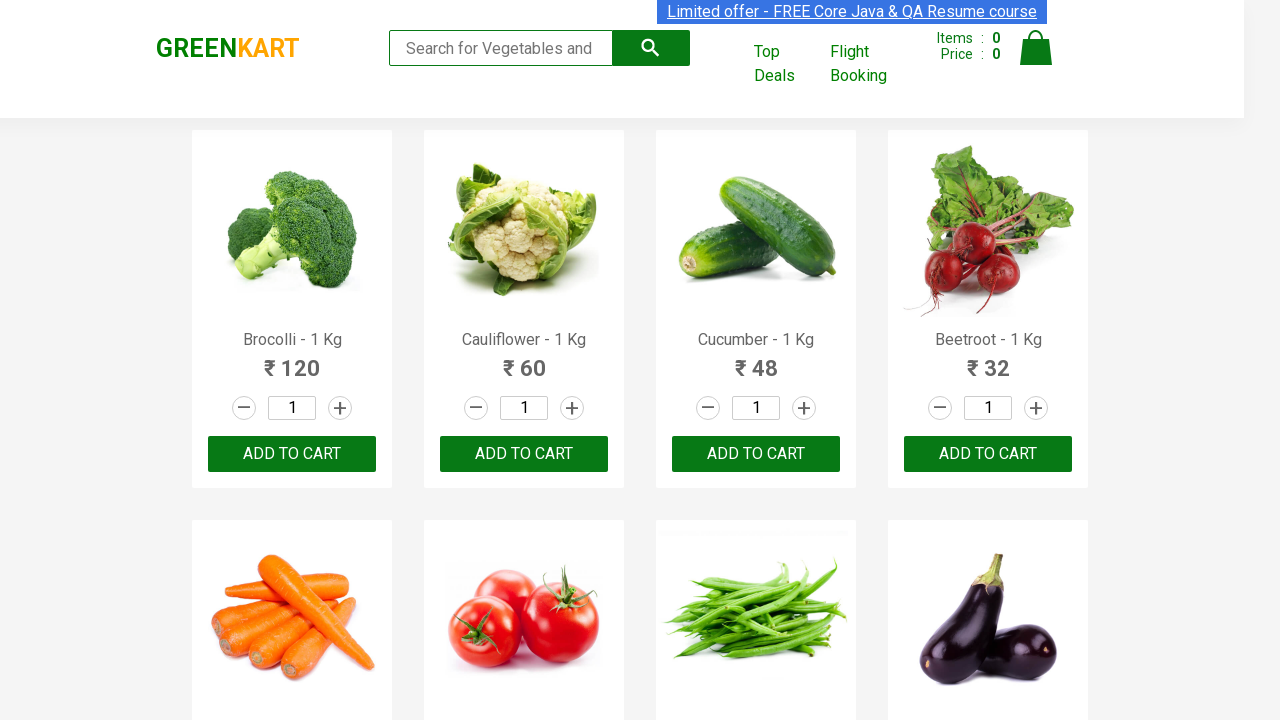

Filled search field with 'ca' on .search-keyword
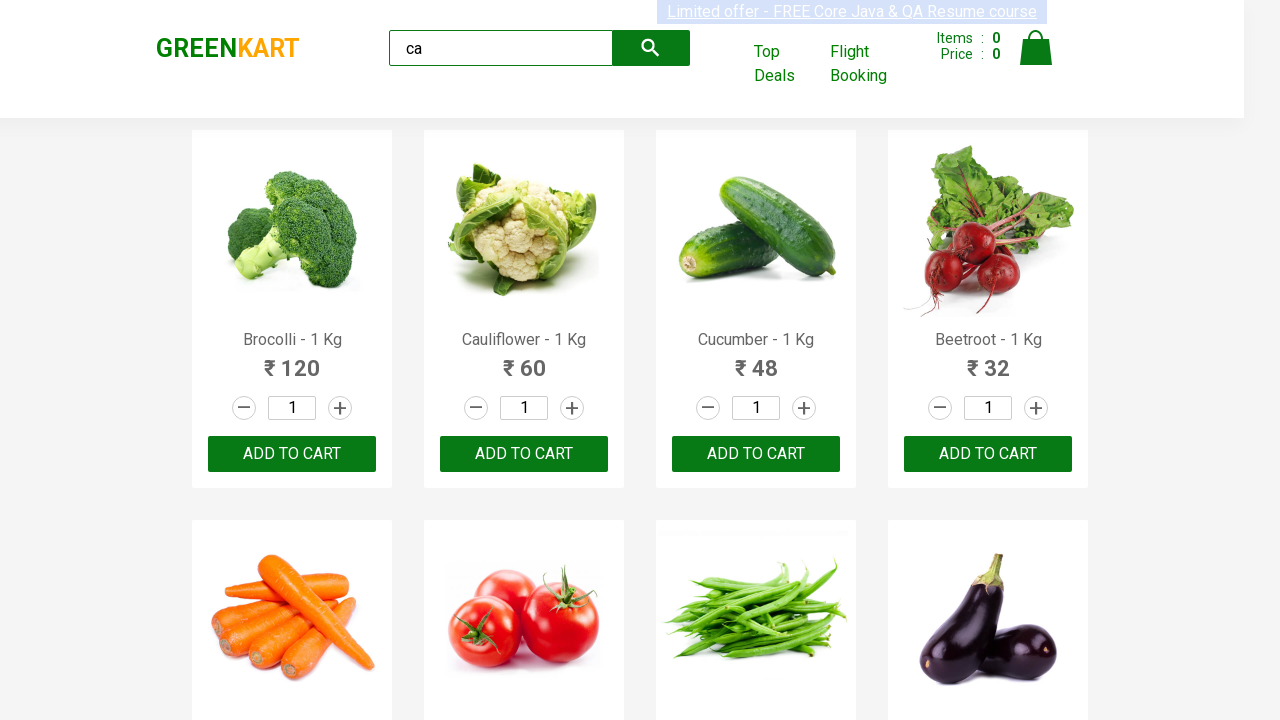

Waited 2 seconds for search results to filter
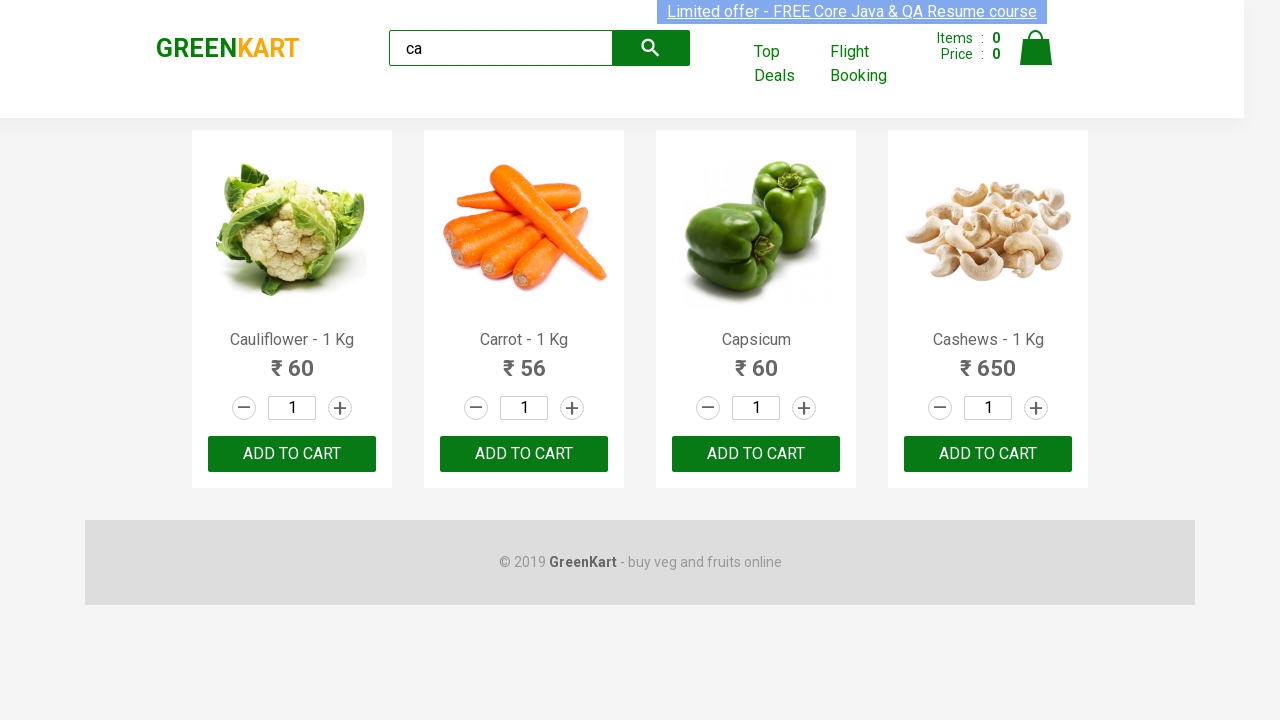

Located all visible products
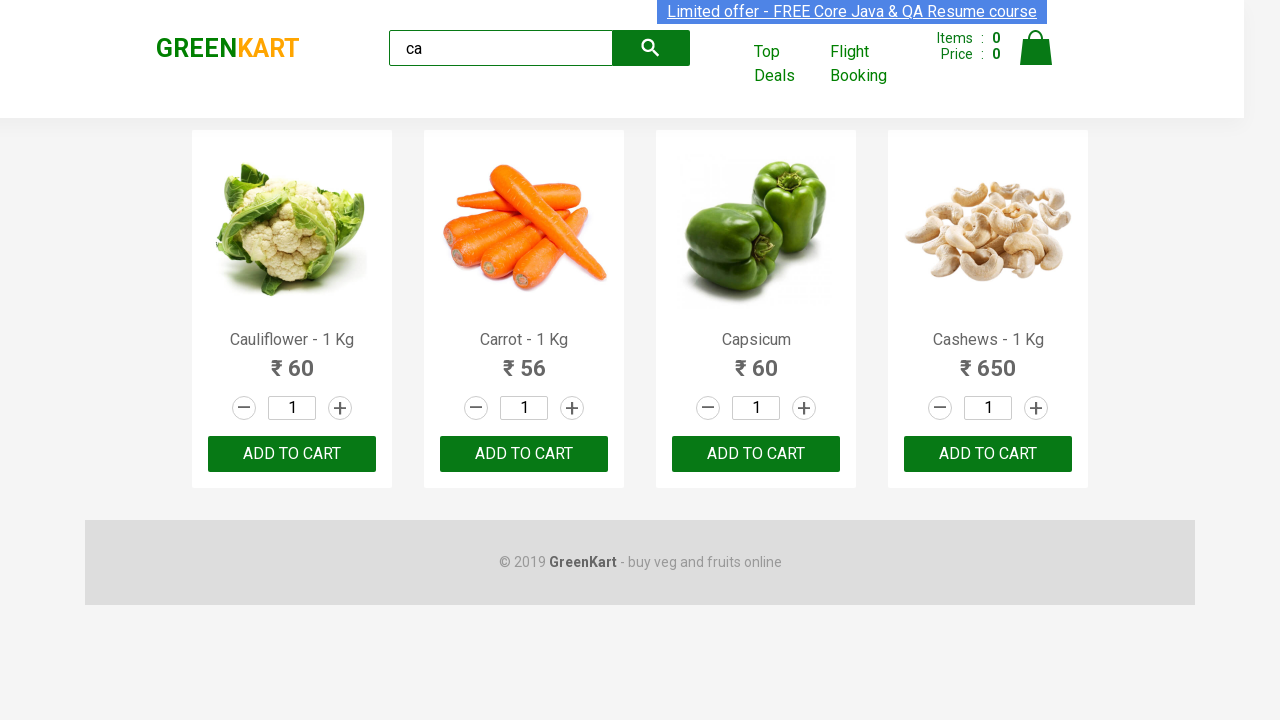

Verified 4 visible products are displayed
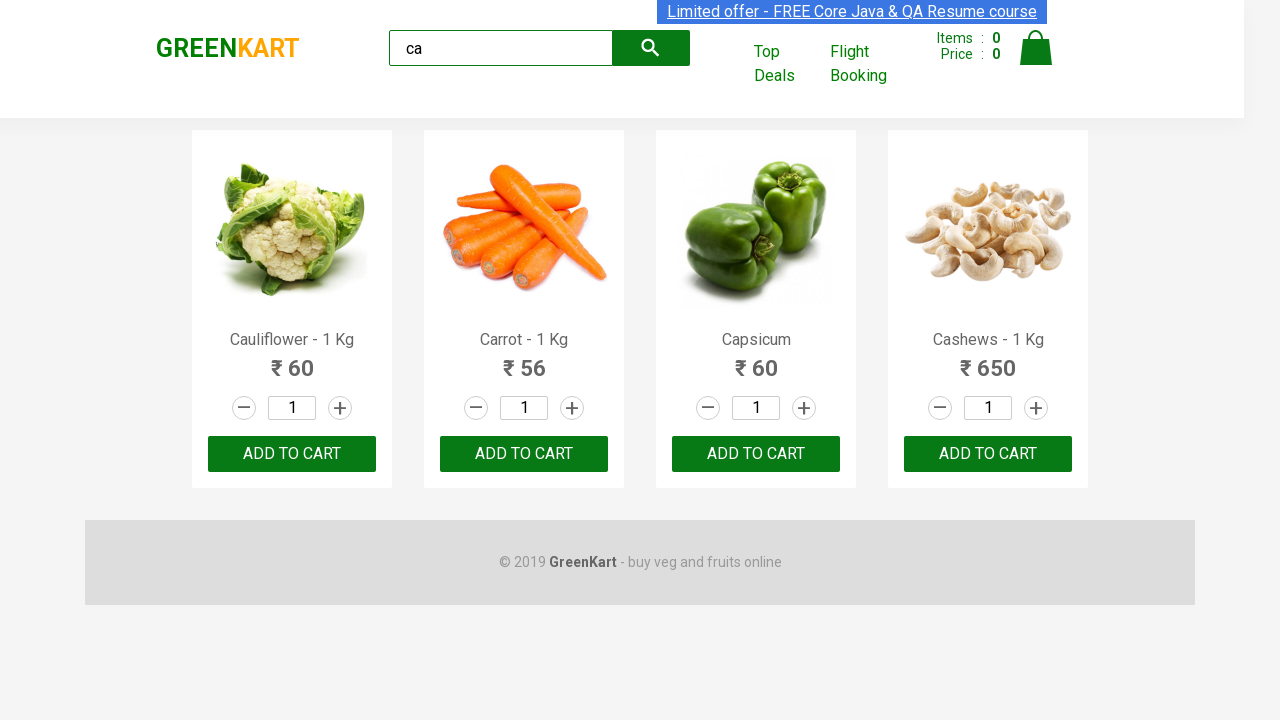

Located all products in container
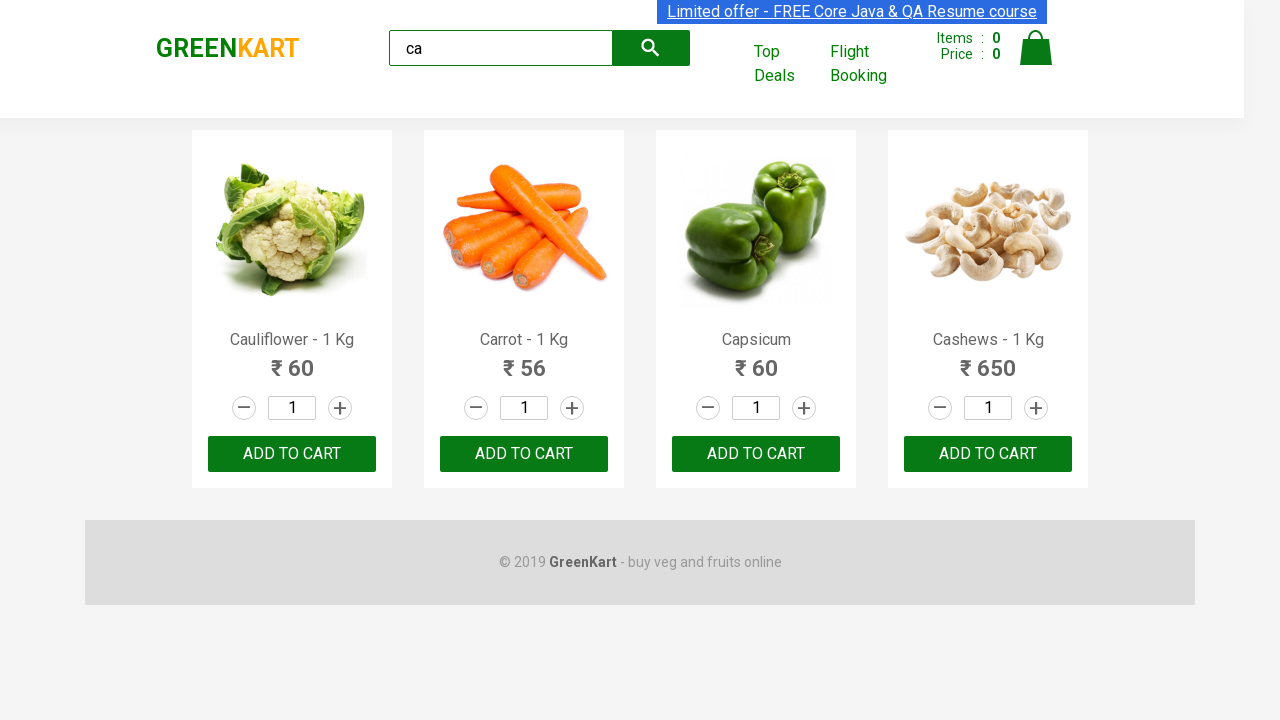

Verified products container contains 4 products
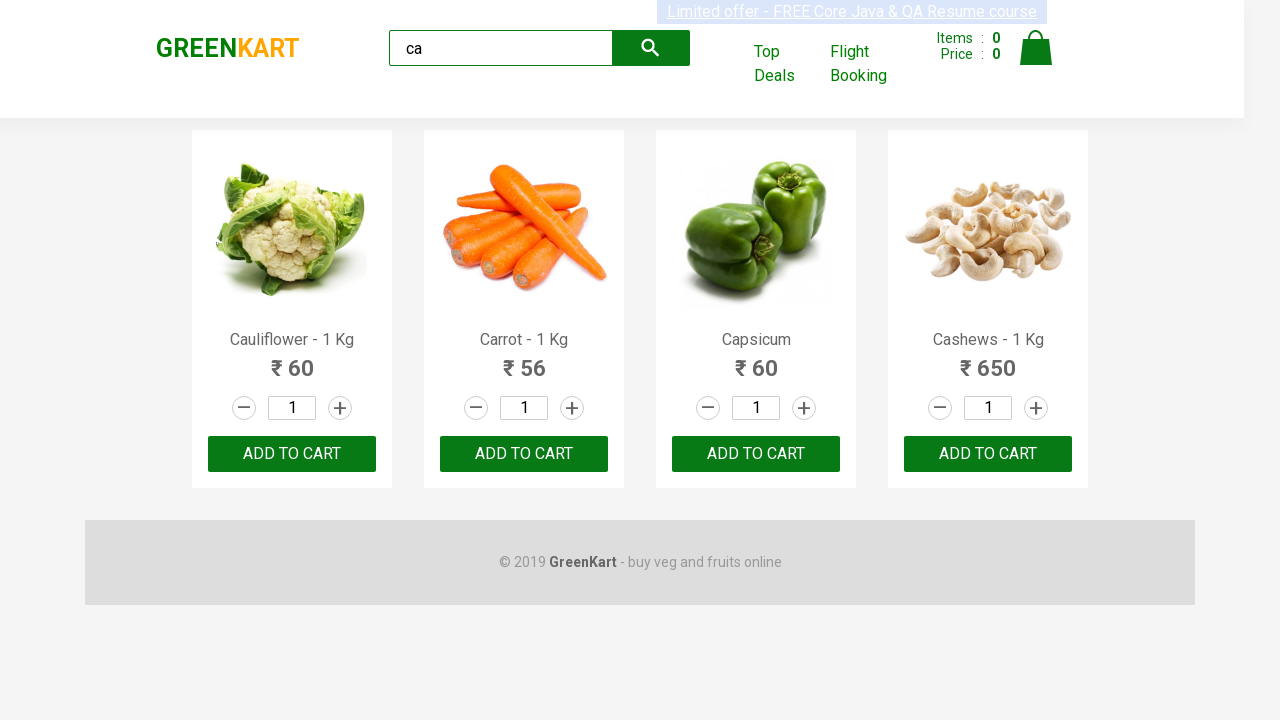

Clicked ADD TO CART button on third product at (756, 454) on .products .product >> nth=2 >> internal:text="ADD TO CART"i
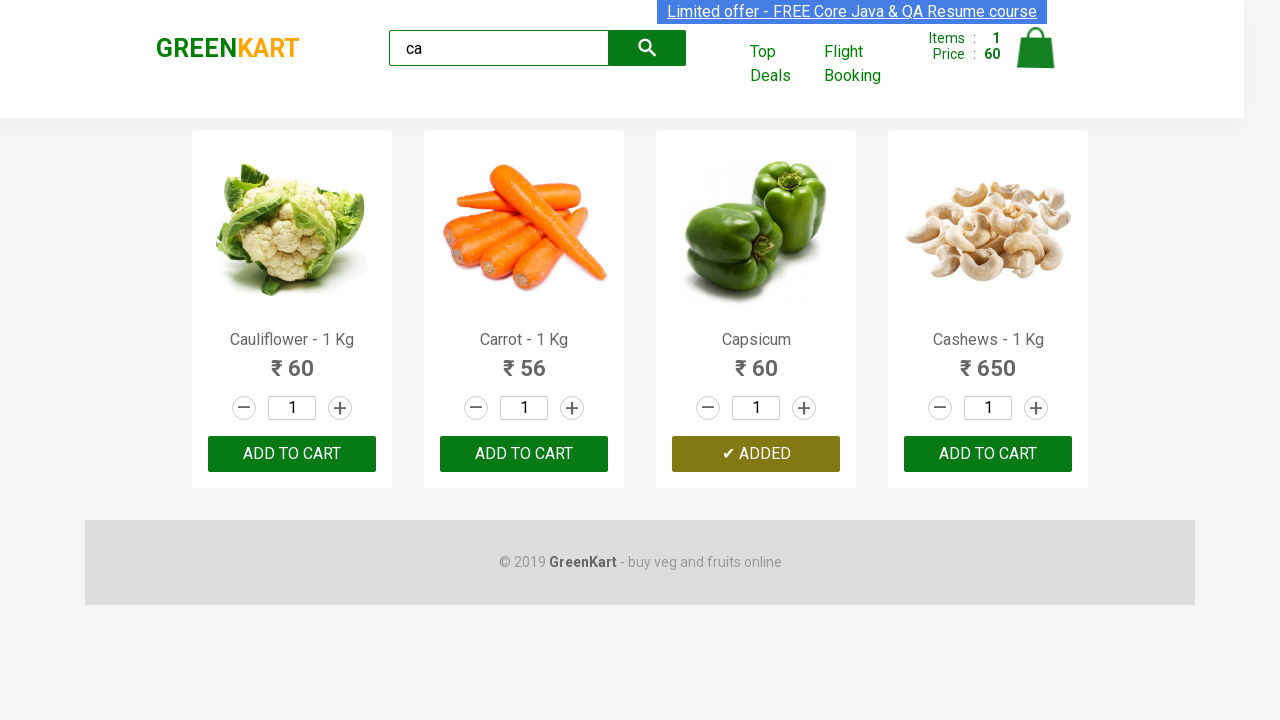

Retrieved all product elements
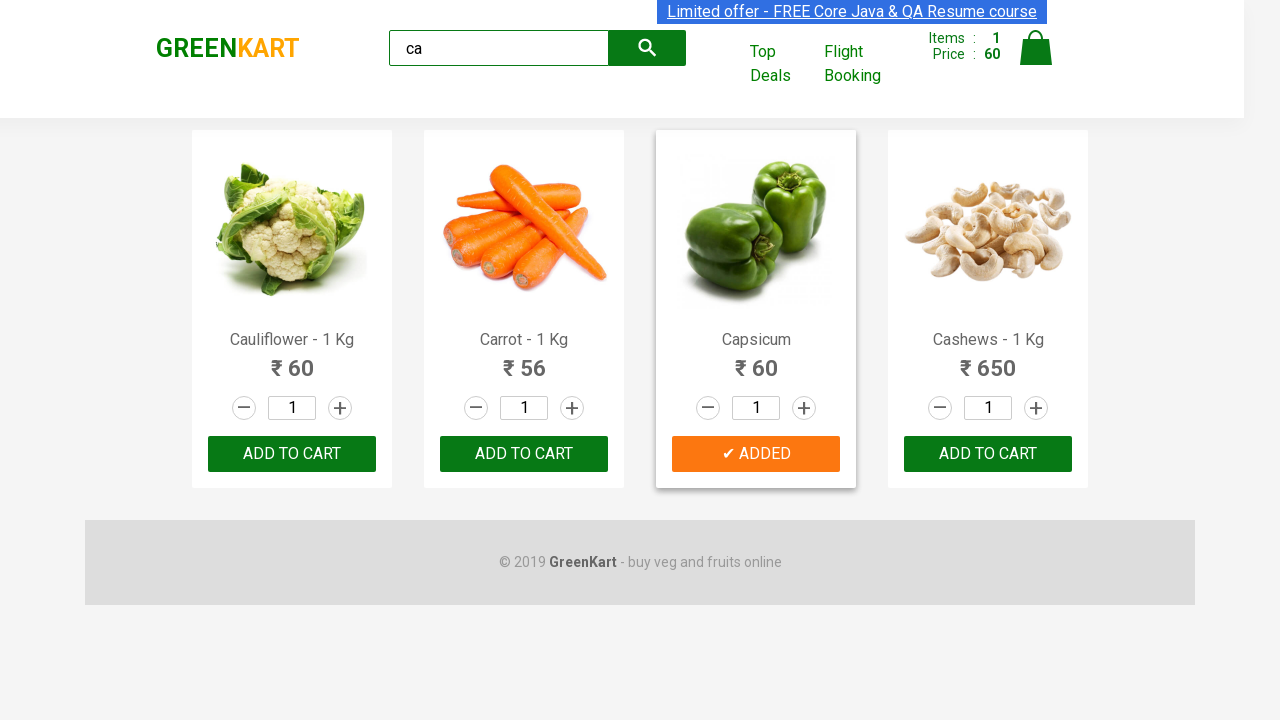

Retrieved product name: Cauliflower - 1 Kg
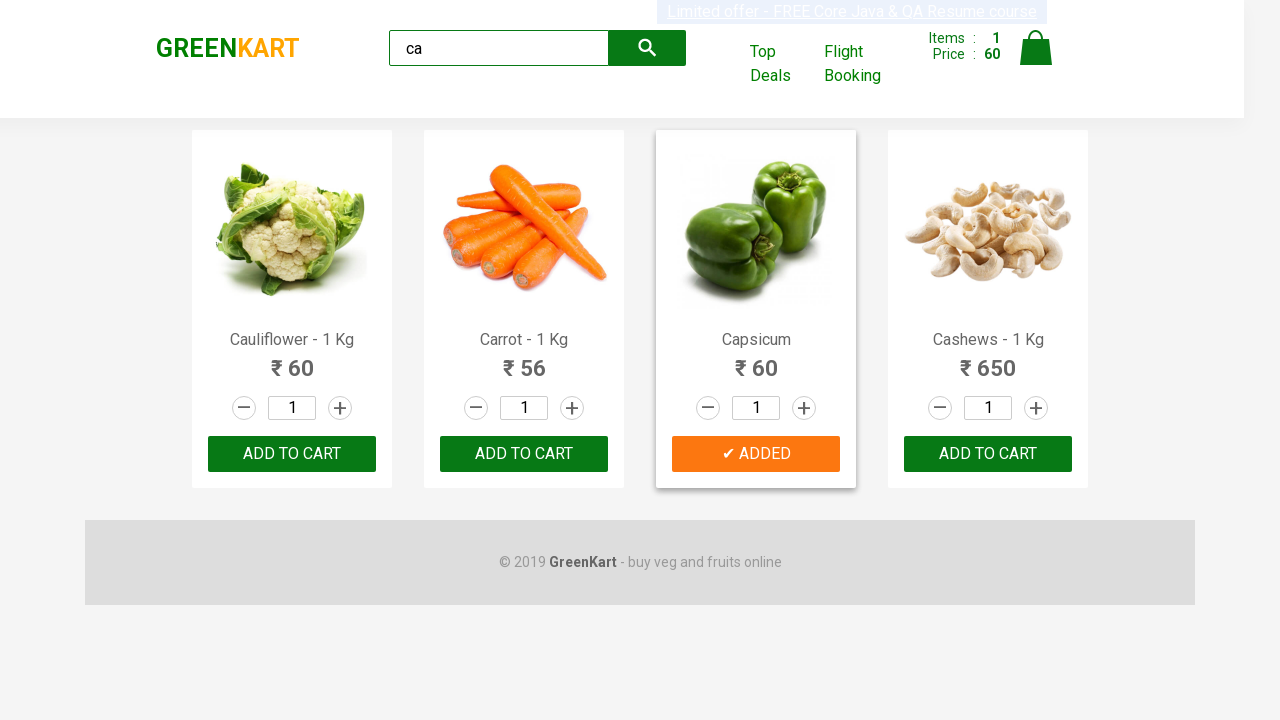

Retrieved product name: Carrot - 1 Kg
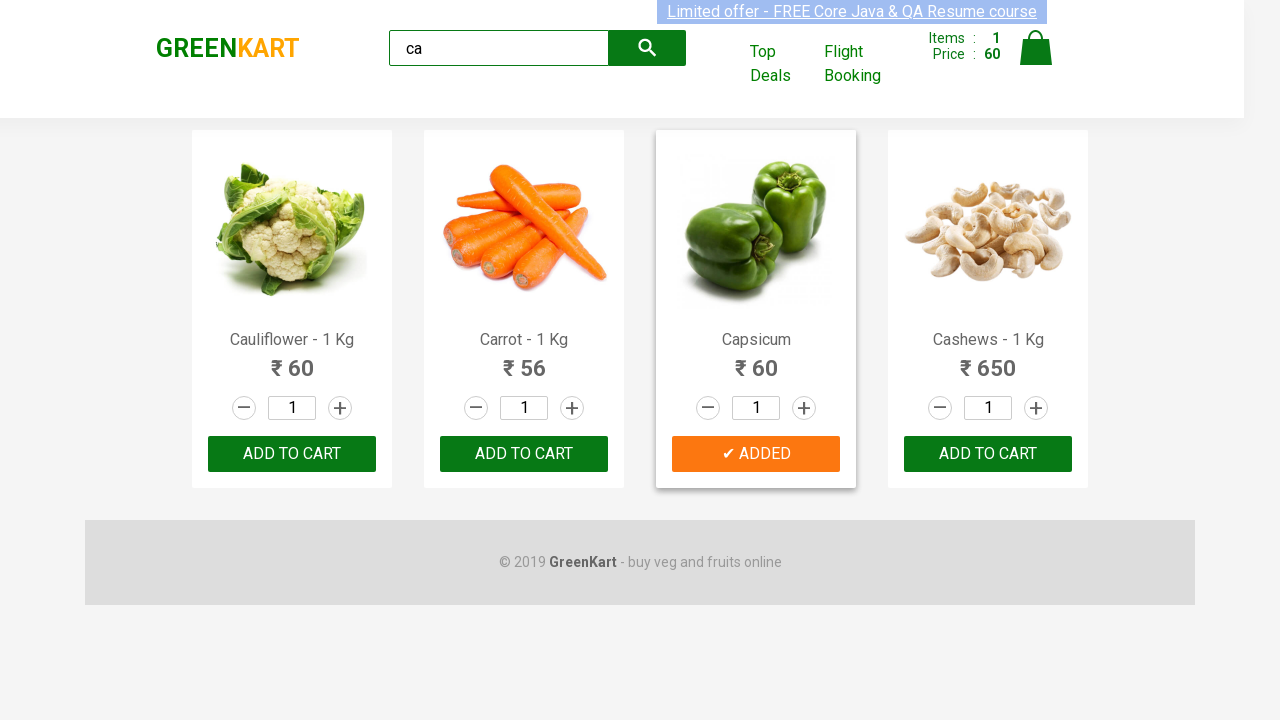

Retrieved product name: Capsicum
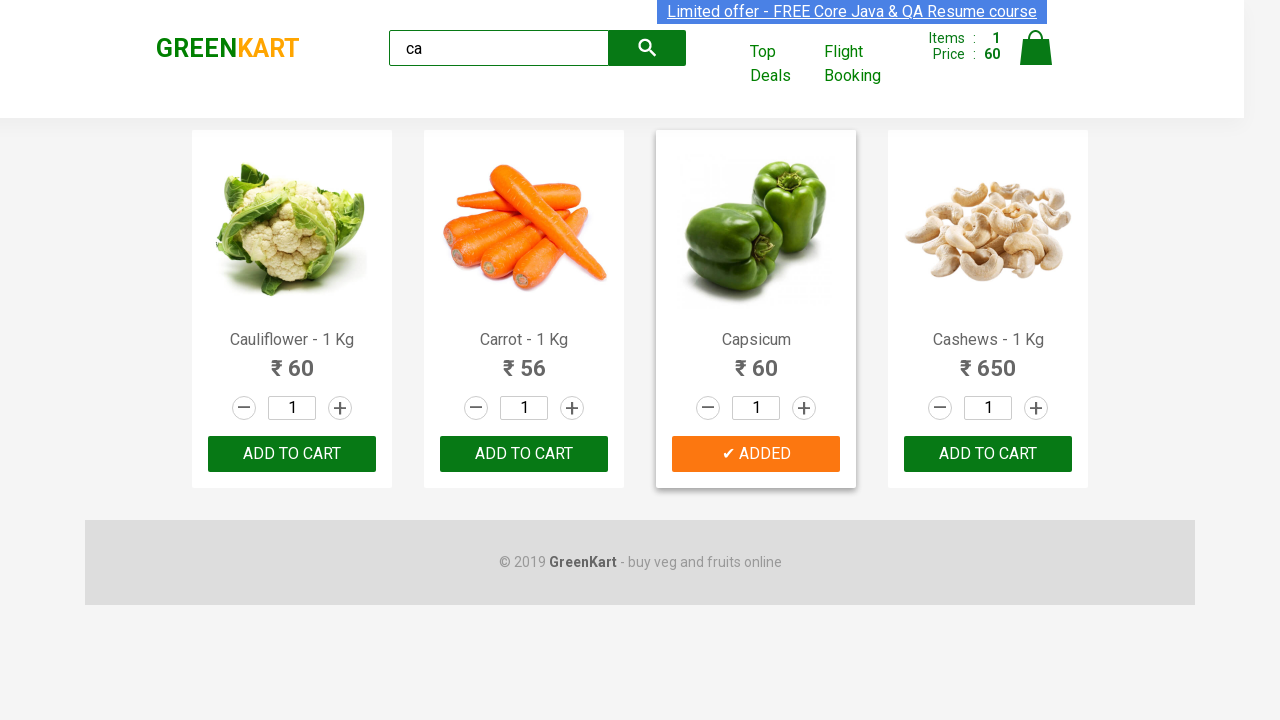

Retrieved product name: Cashews - 1 Kg
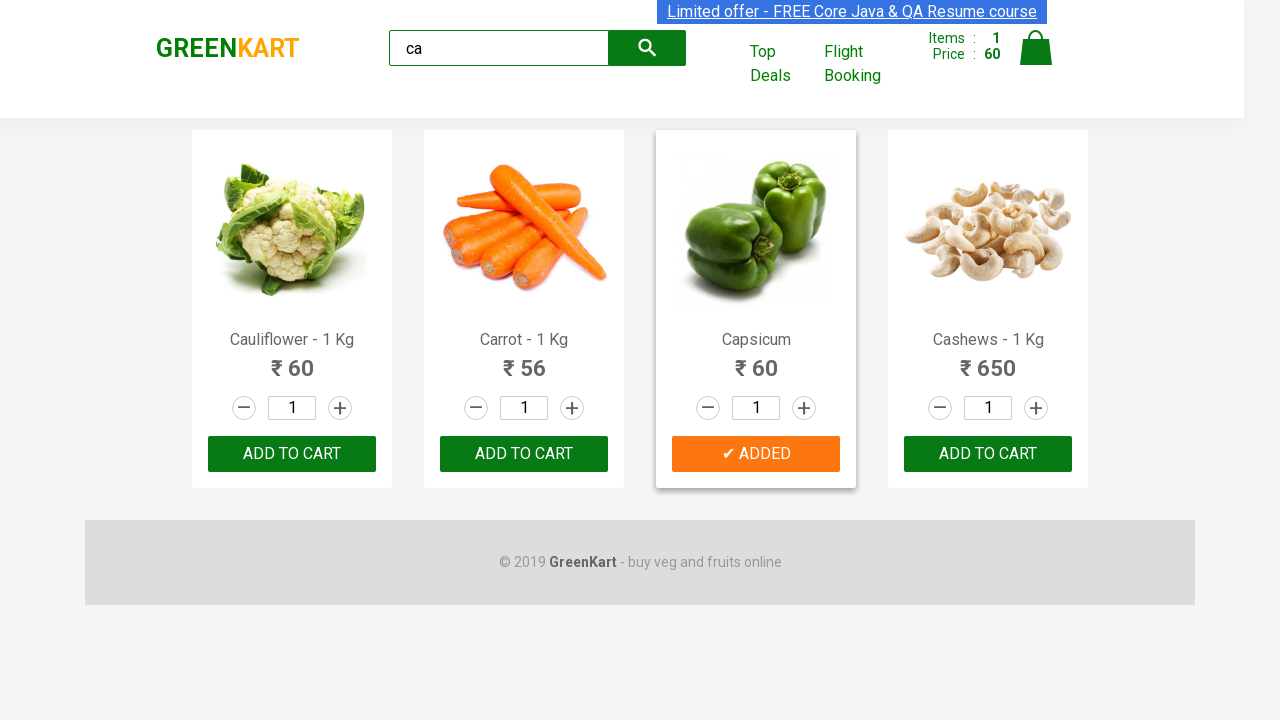

Found Cashews product and clicked ADD TO CART button at (988, 454) on .products .product >> nth=3 >> button
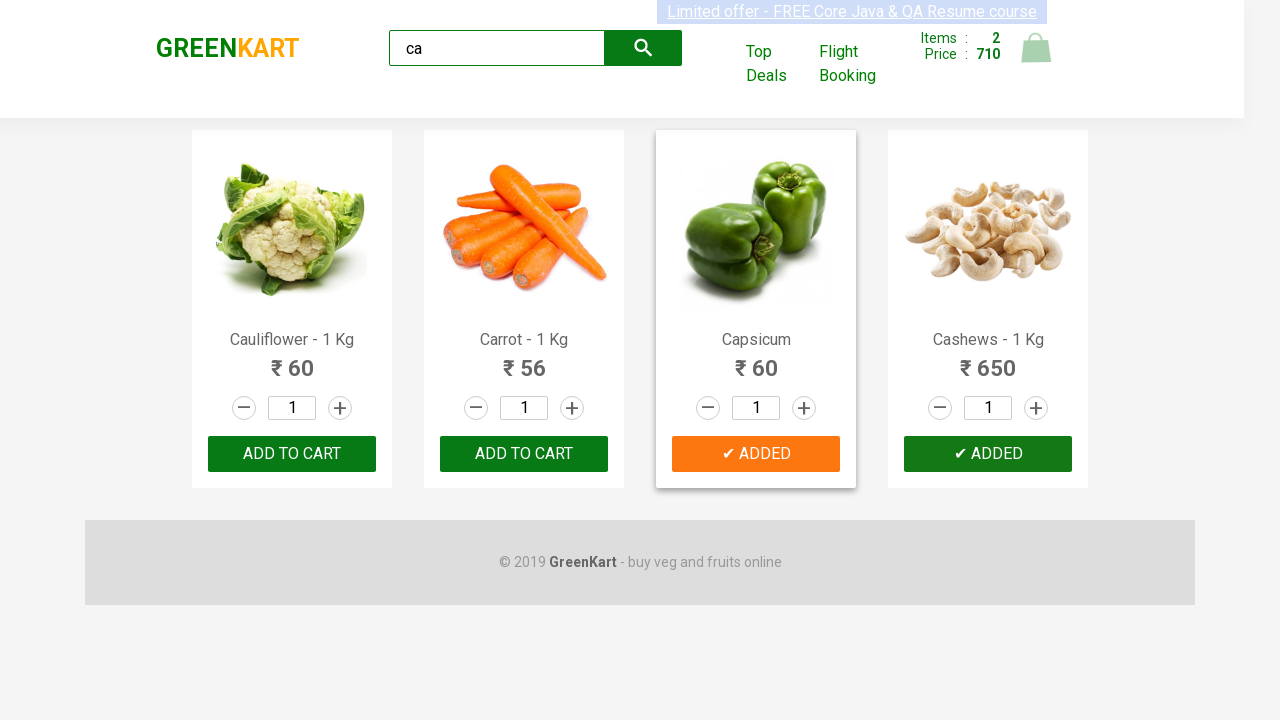

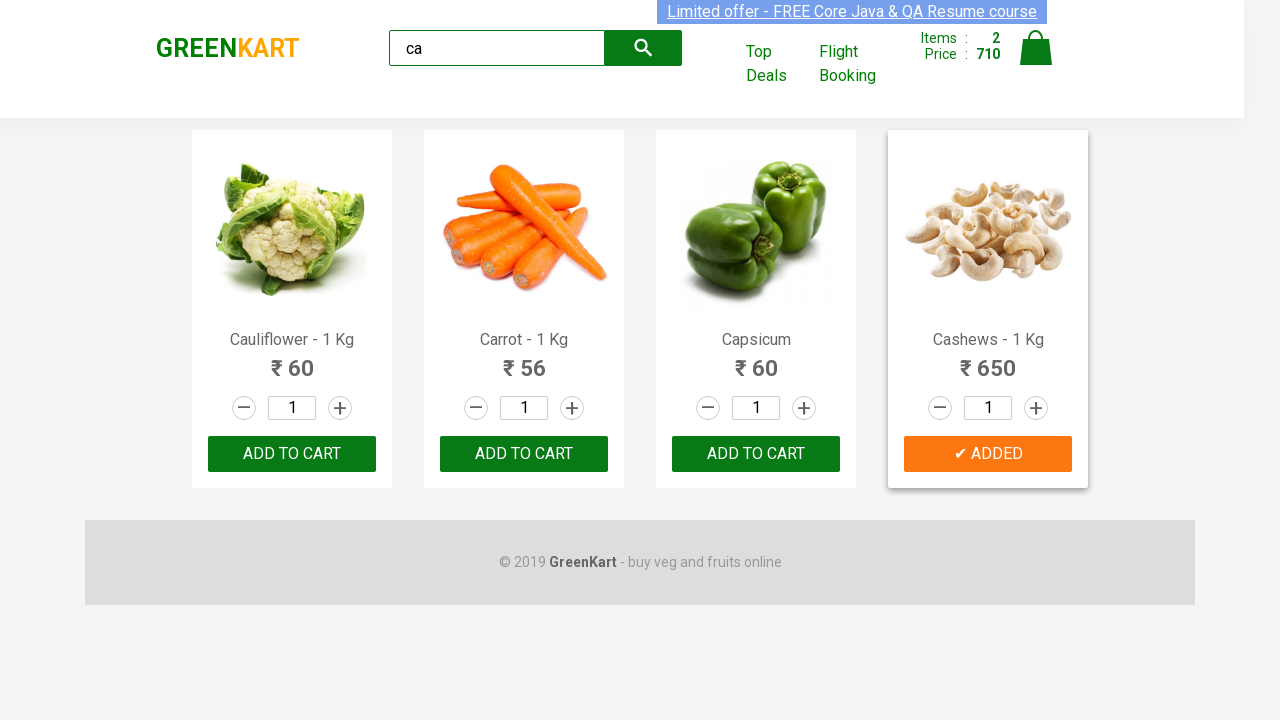